Tests clicking a button located by CSS selector ID.

Starting URL: https://www.qa-practice.com/elements/button/simple

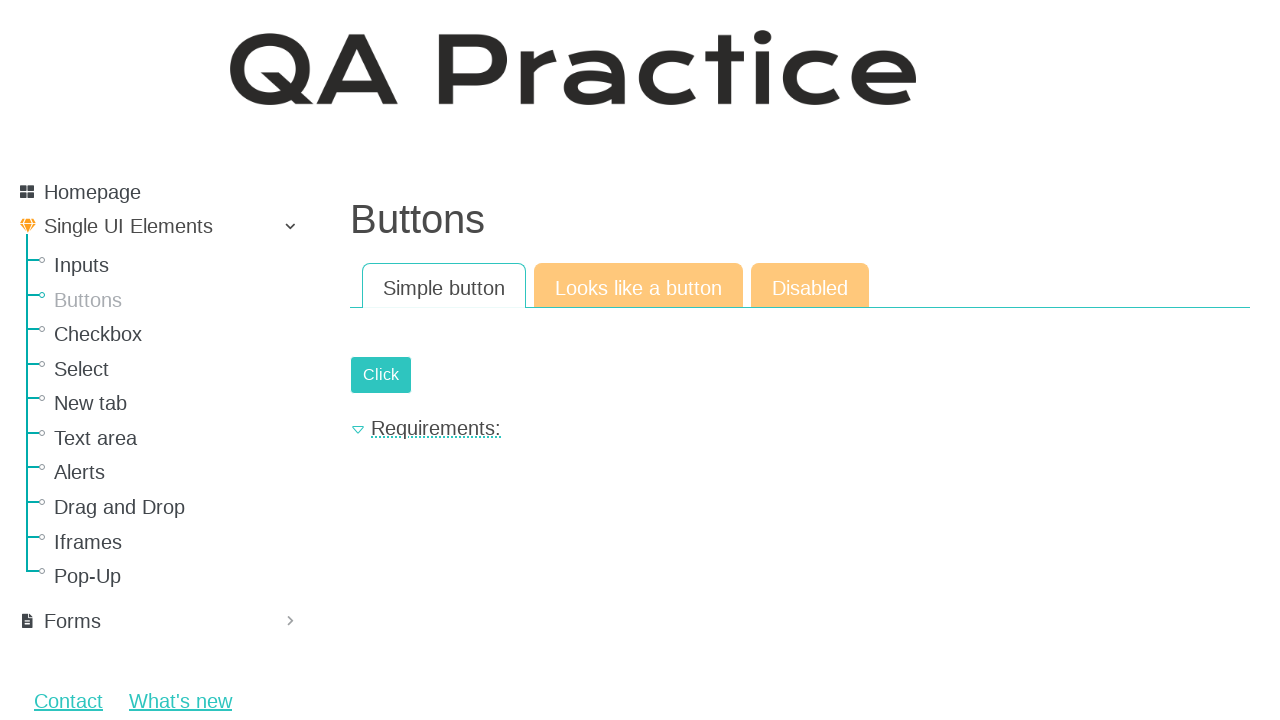

Located submit button by CSS selector ID '#submit-id-submit'
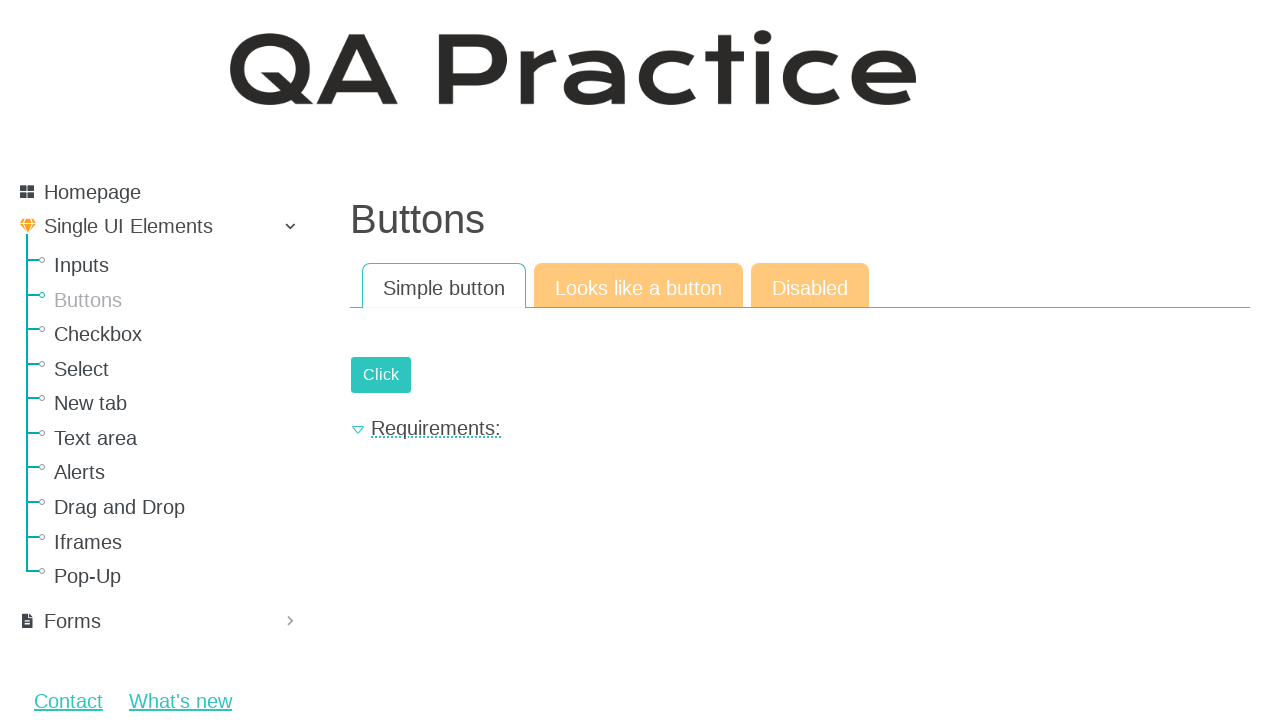

Clicked the submit button at (381, 375) on #submit-id-submit
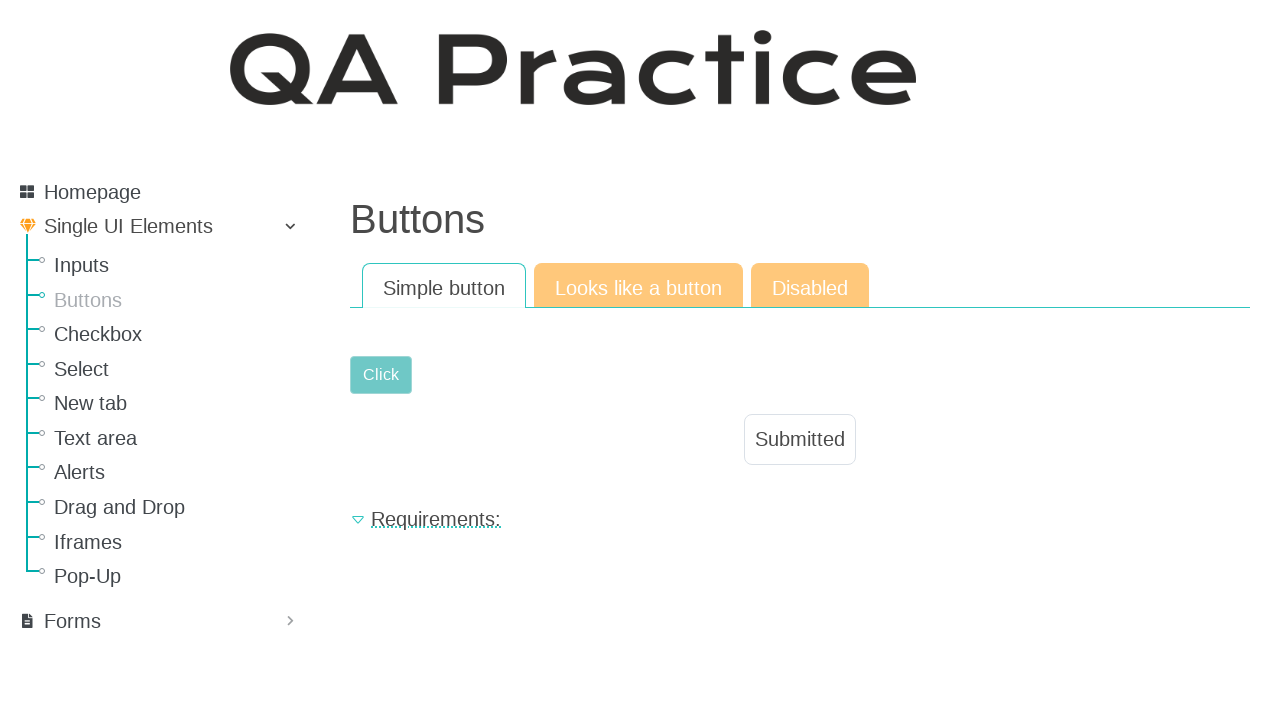

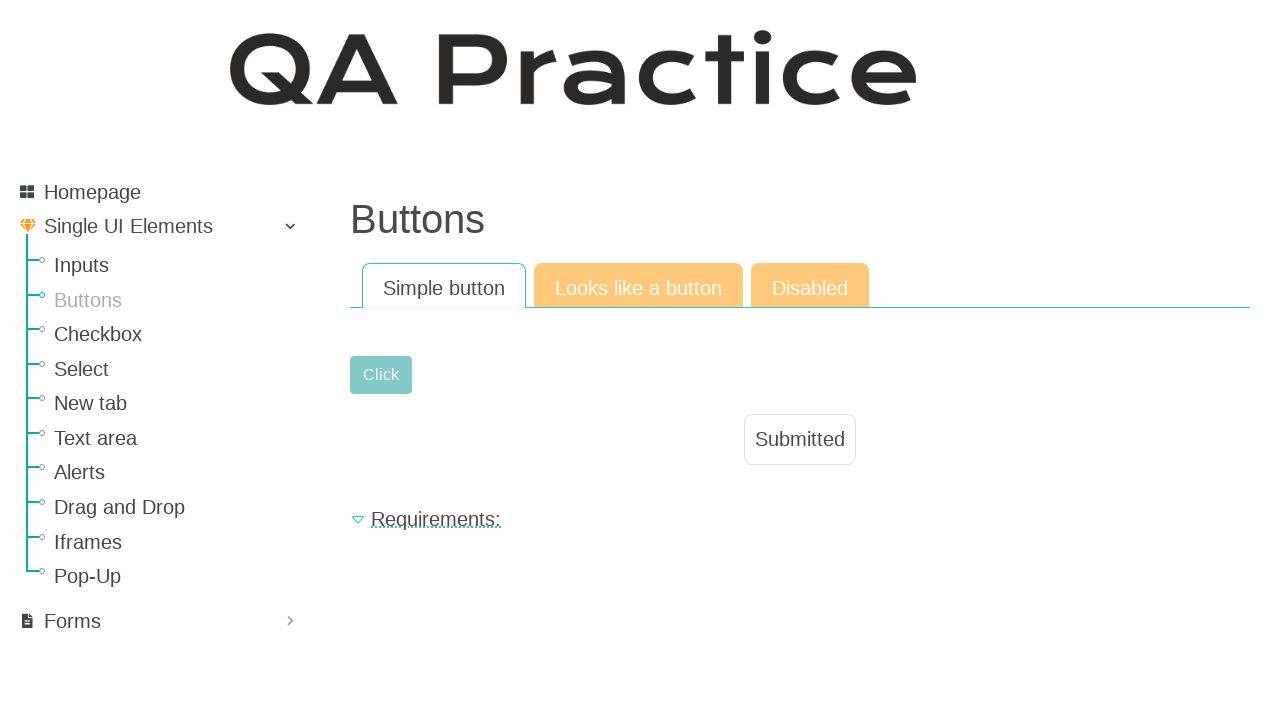